Tests drag and drop functionality on the jQuery UI droppable demo page by dragging a source element and dropping it onto a target element within an iframe.

Starting URL: https://jqueryui.com/droppable/

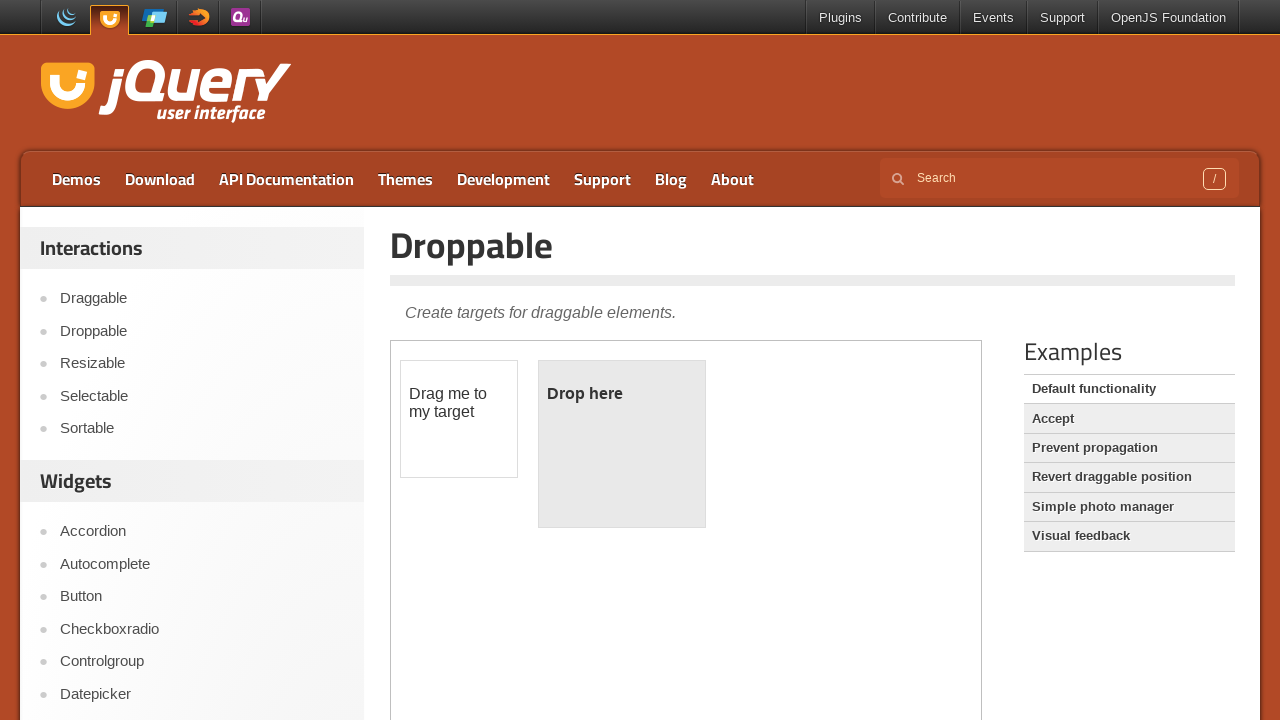

Located the demo iframe containing draggable elements
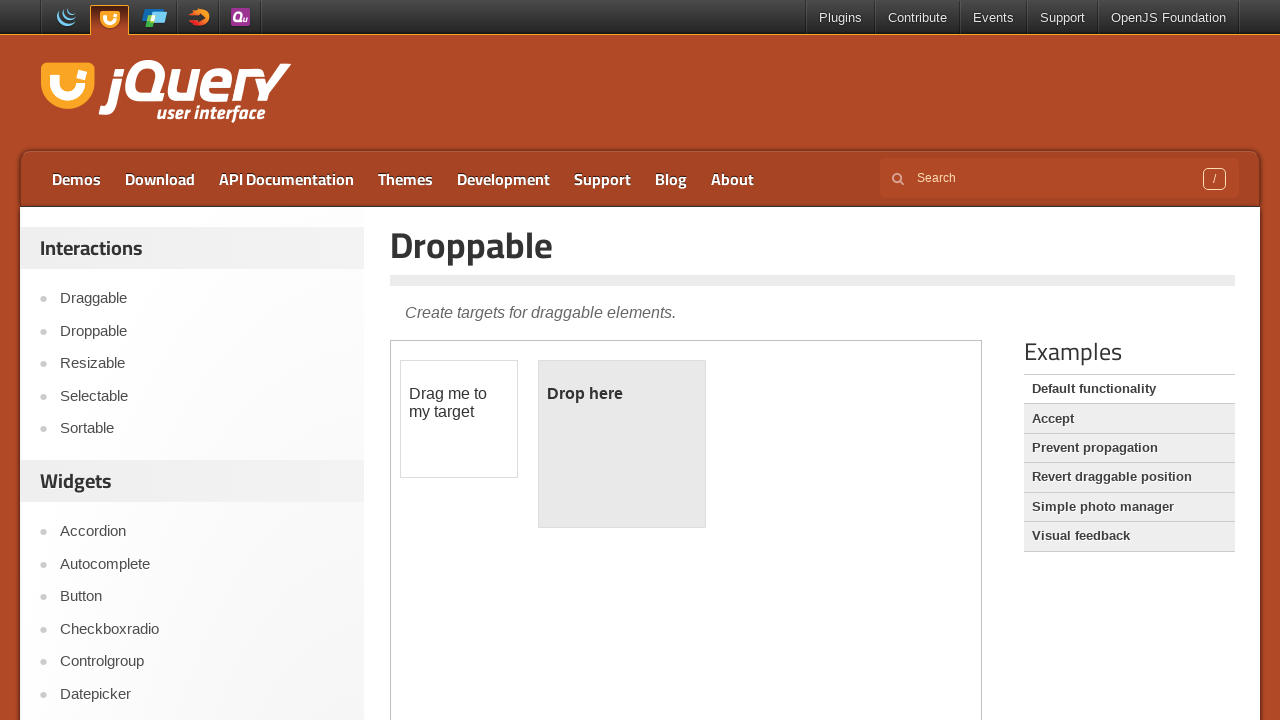

Located the source draggable element
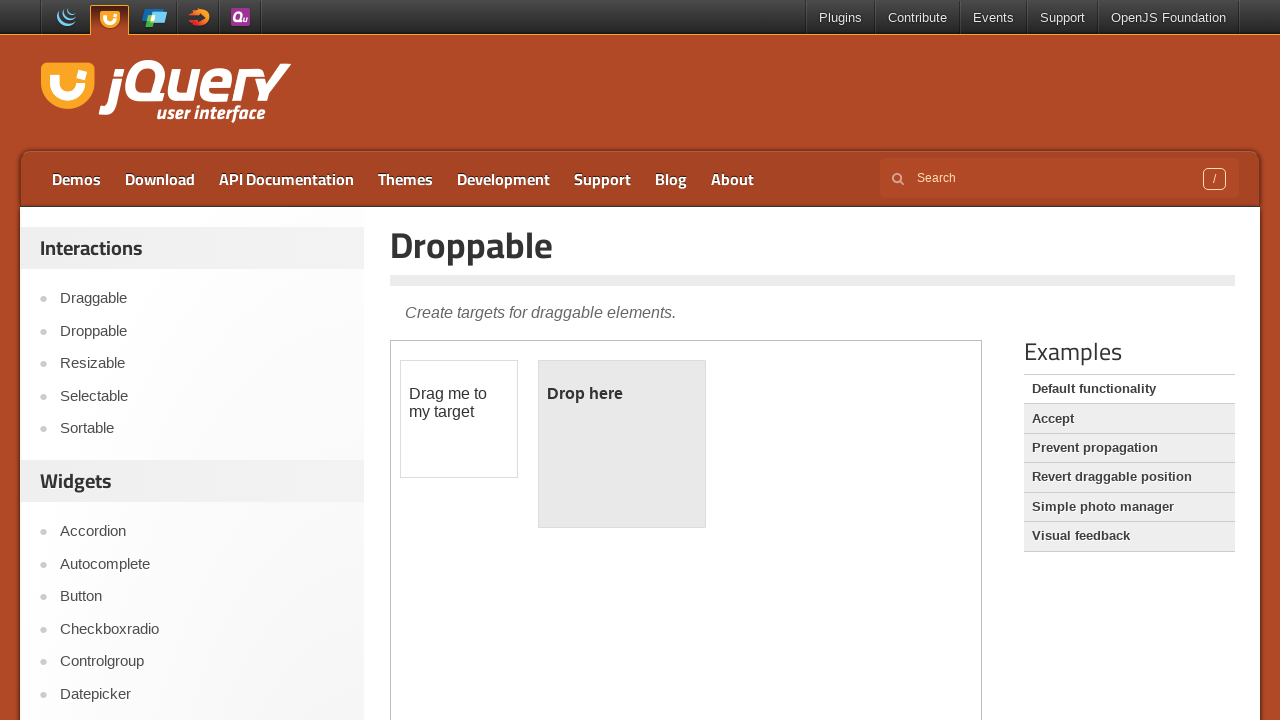

Located the target droppable element
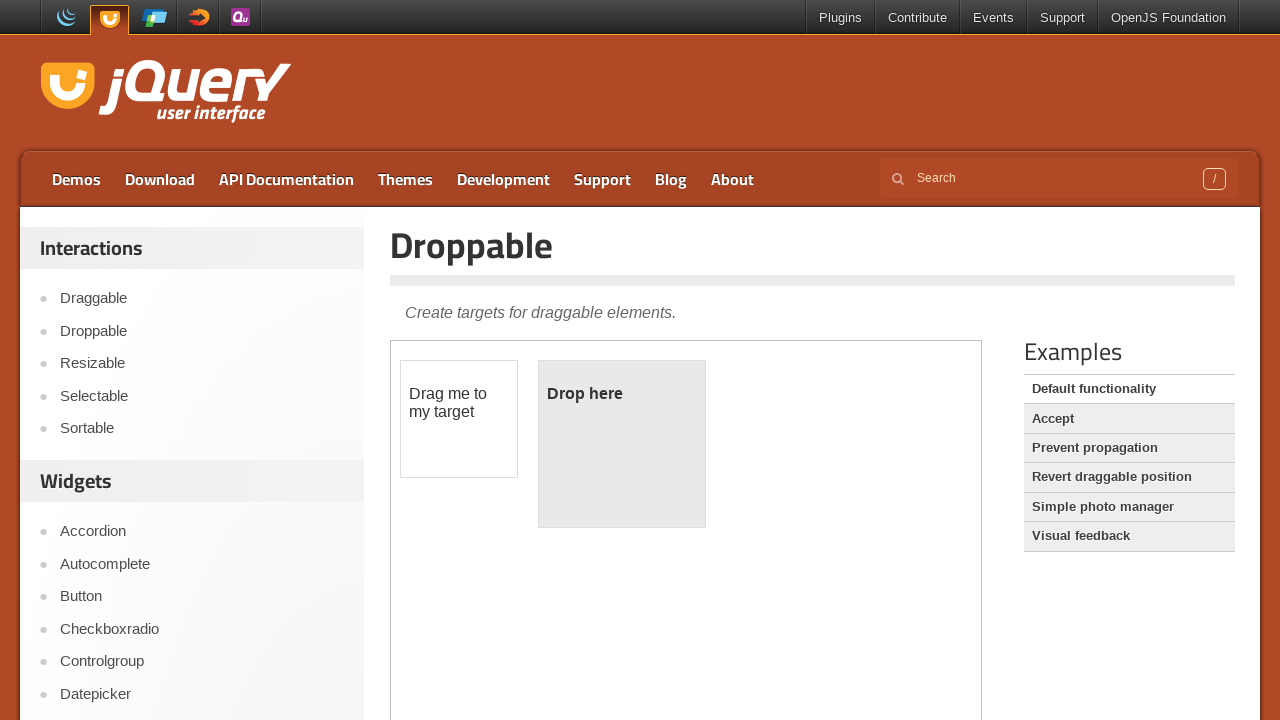

Dragged source element and dropped it onto target element at (622, 444)
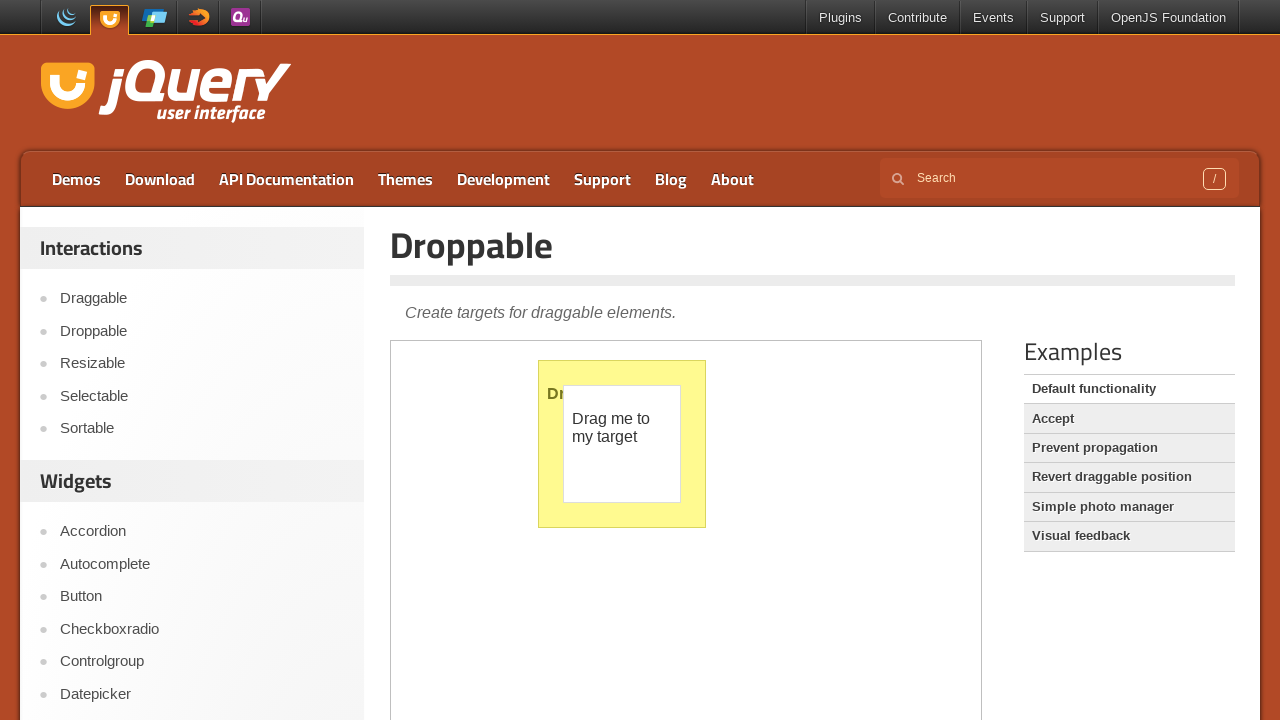

Verified that drop was successful - target element now displays 'Dropped!' text
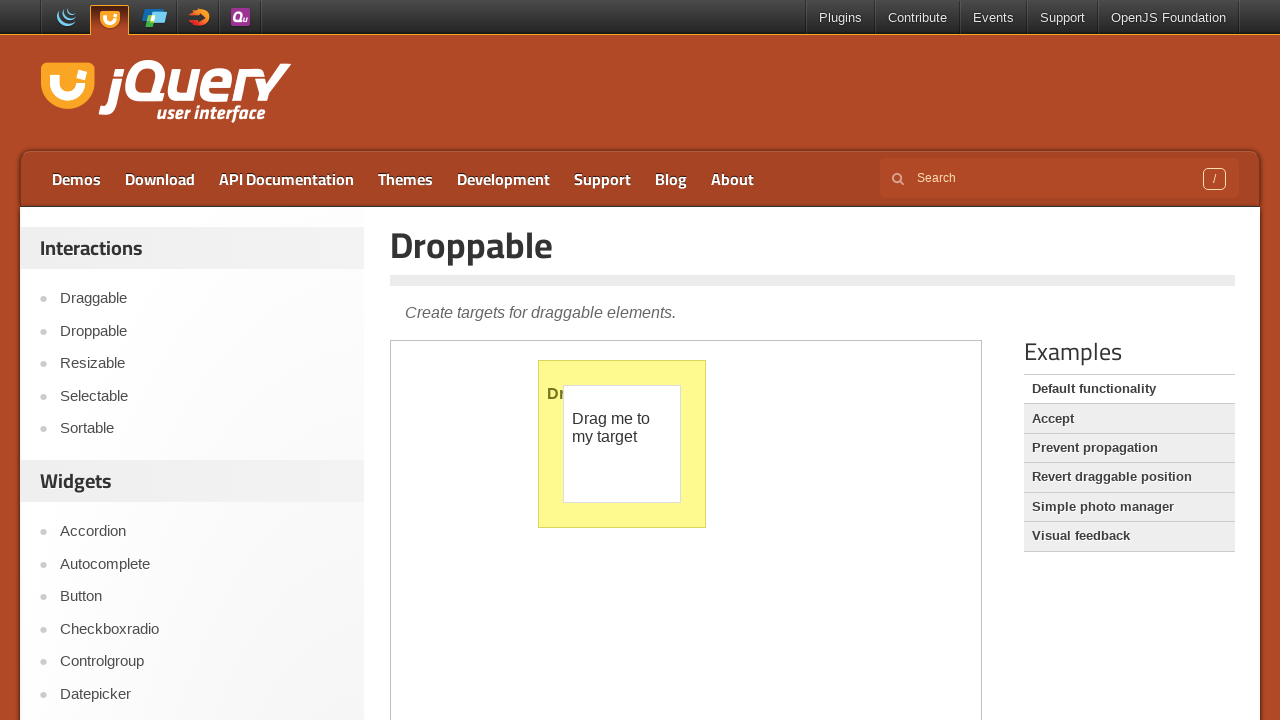

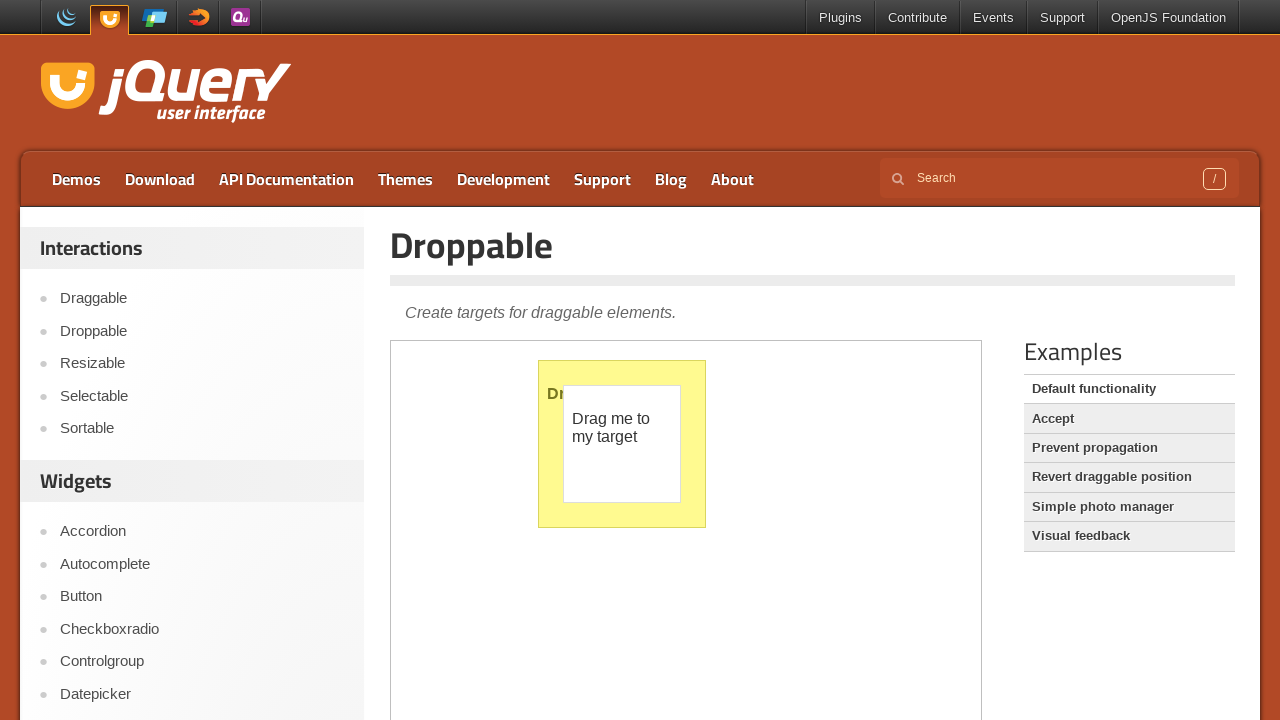